Tests adding a new person with a job by navigating to the add person page, filling in name and job fields, submitting the form, and verifying redirection back to the main page.

Starting URL: https://acctabootcamp.github.io/site/tasks/list_of_people_with_jobs.html

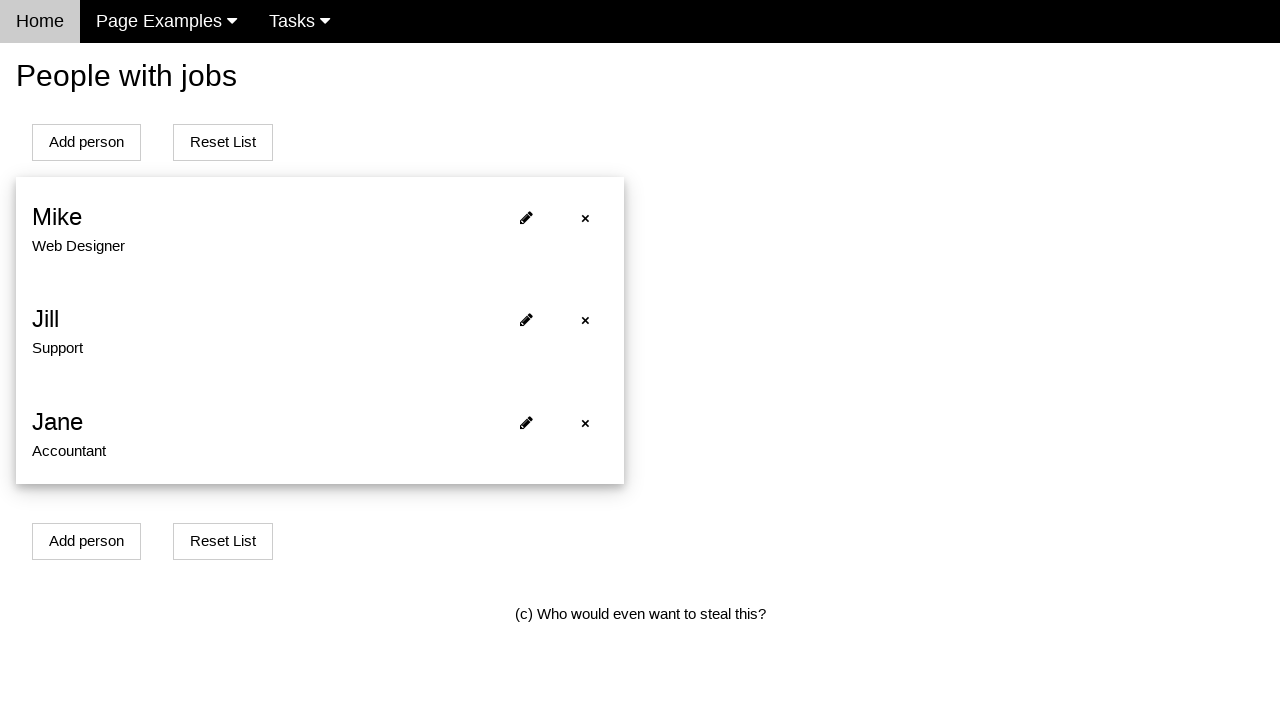

Clicked the 'Add person' button at (86, 142) on #addPersonBtn
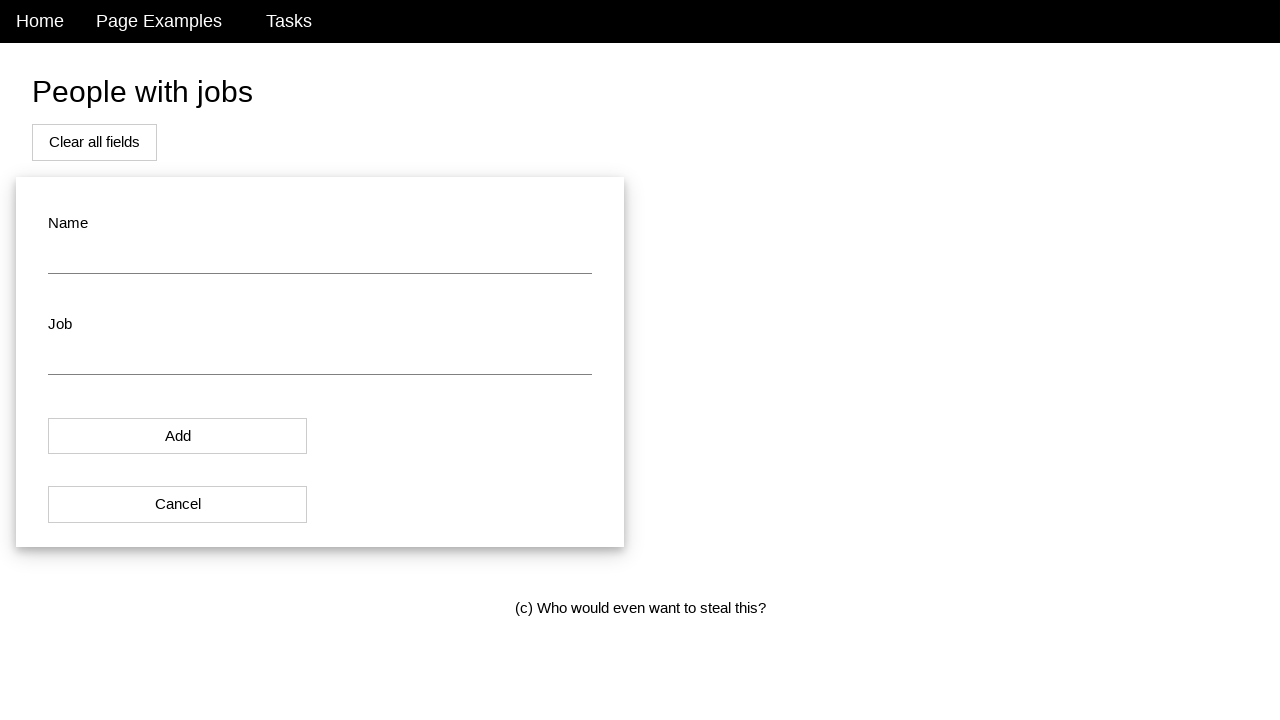

Redirected to add new person page
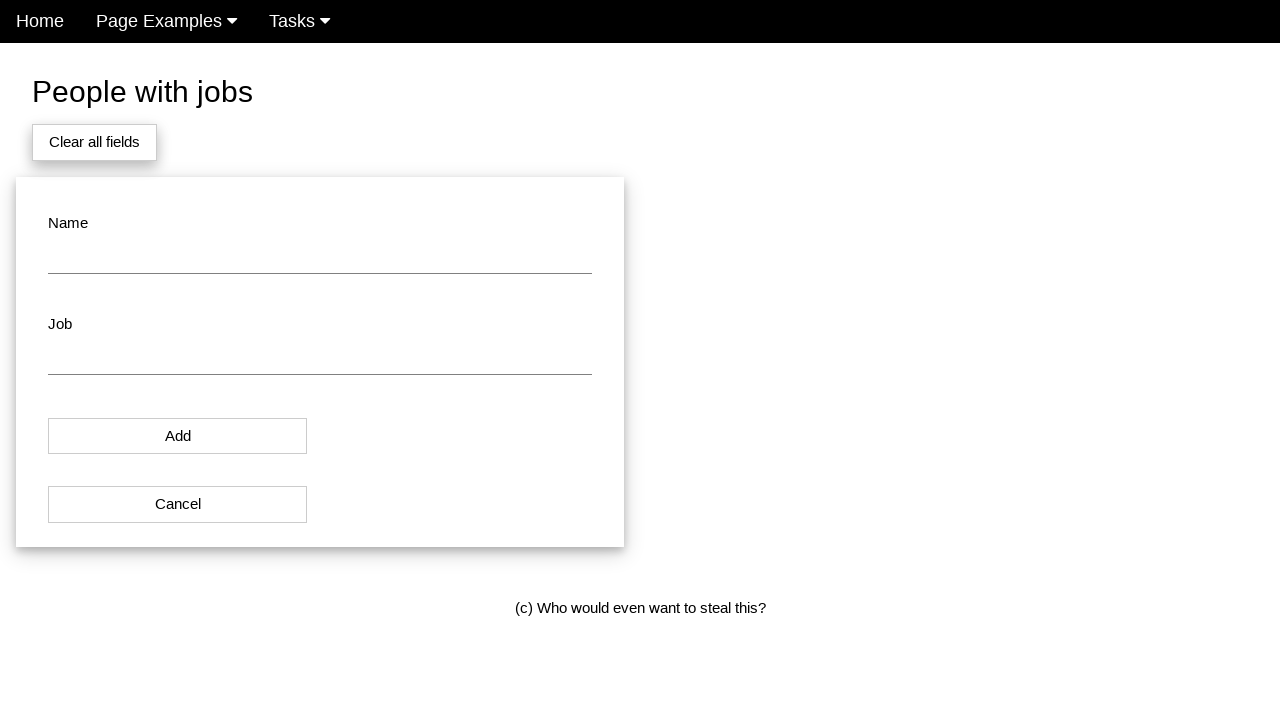

Cleared the name field on #name
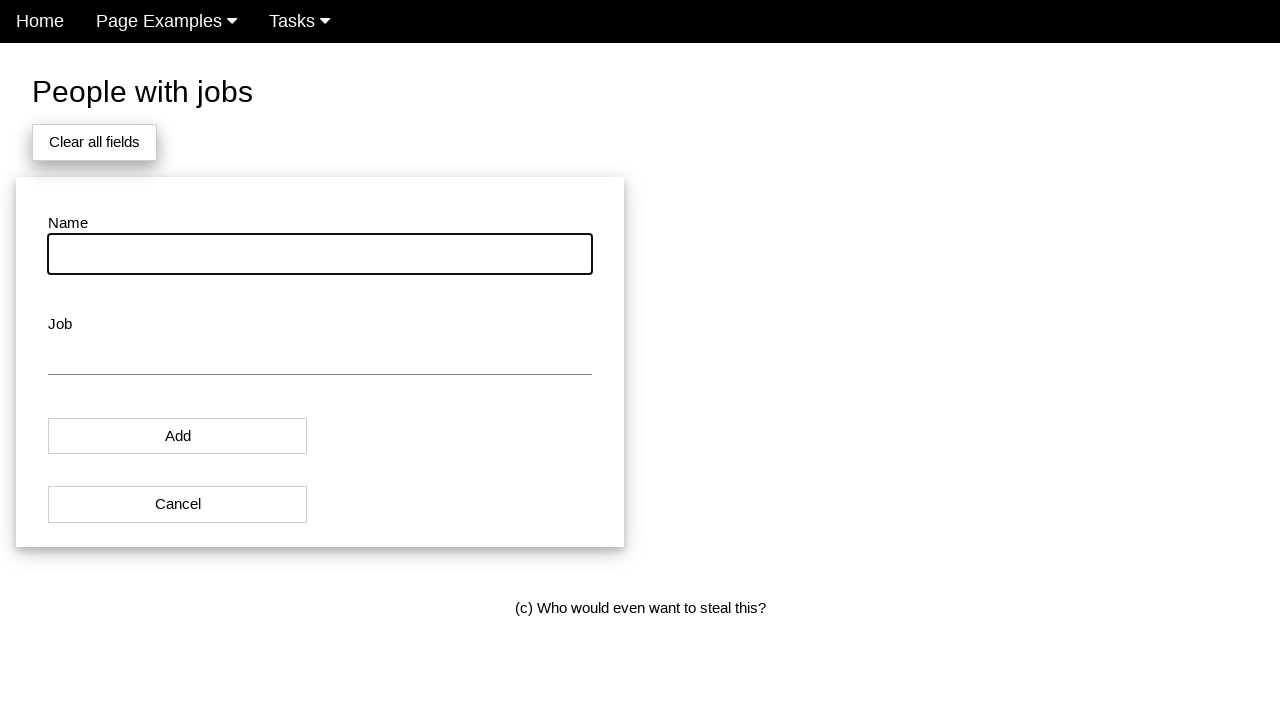

Filled name field with 'Marcus Thompson' on #name
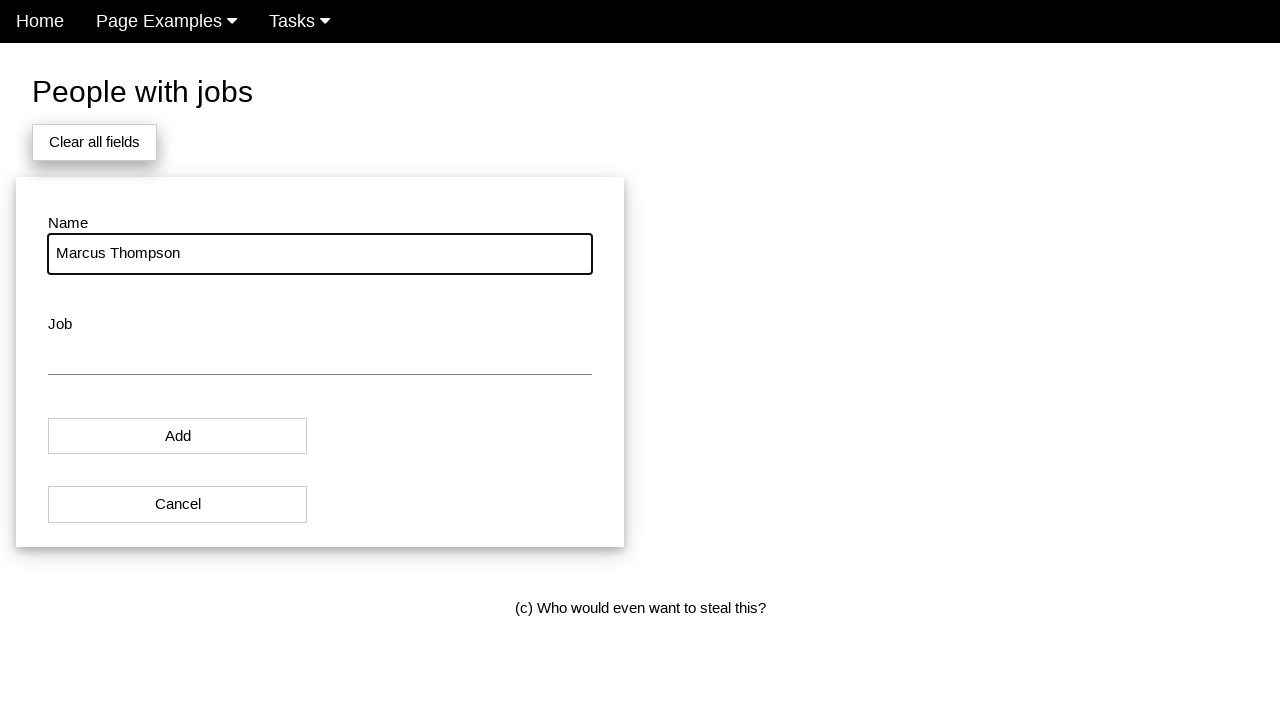

Cleared the job field on #job
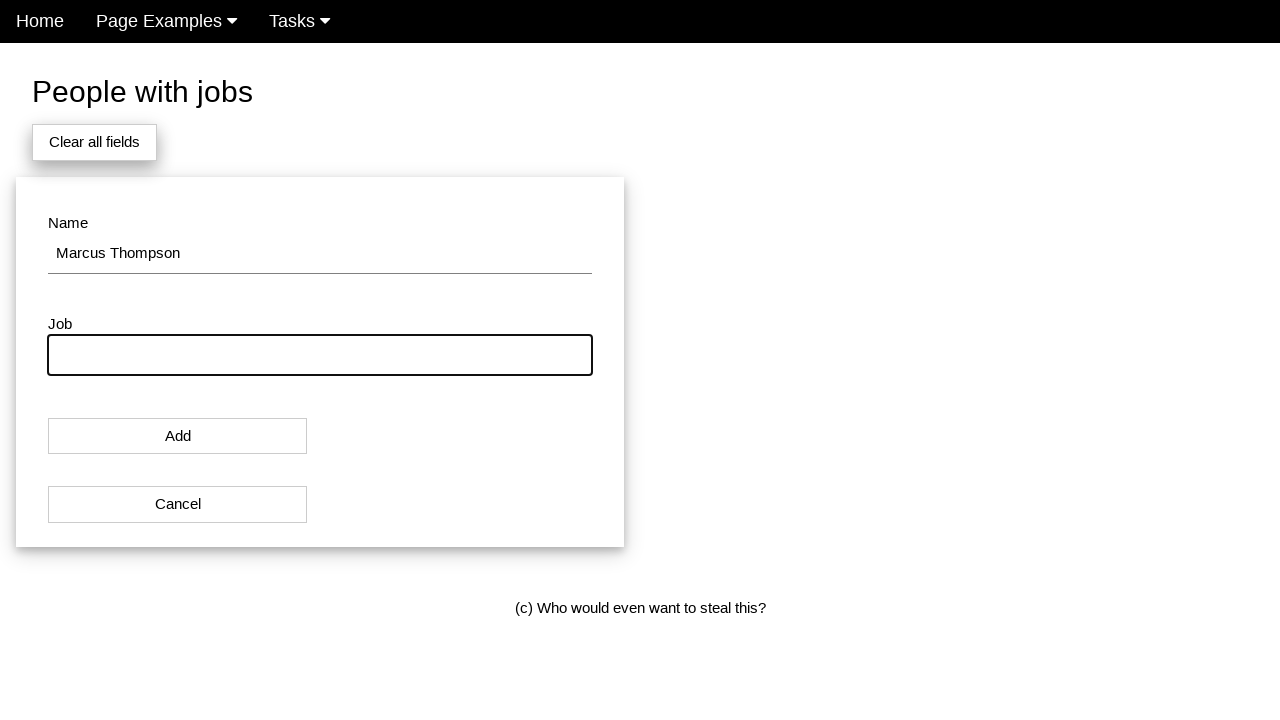

Filled job field with 'Software Engineer' on #job
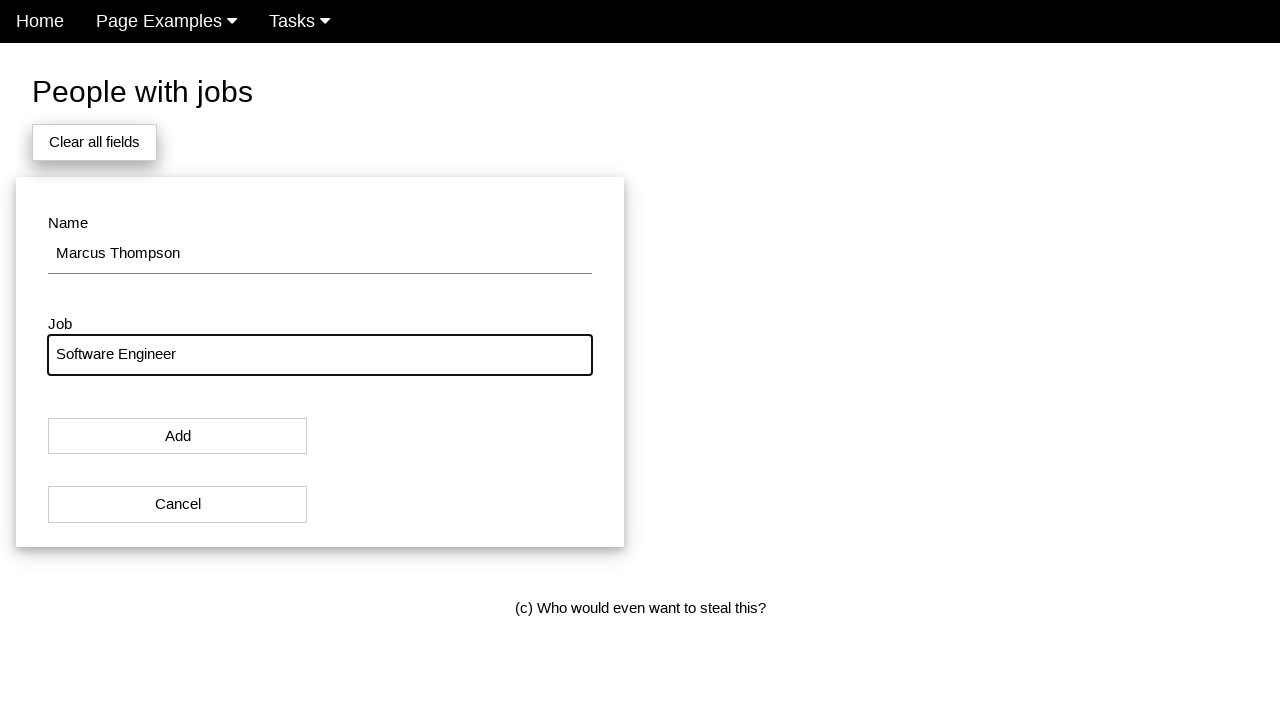

Clicked the 'Add' button to submit the form at (178, 436) on xpath=(//button[normalize-space(text())='Add'])[1]
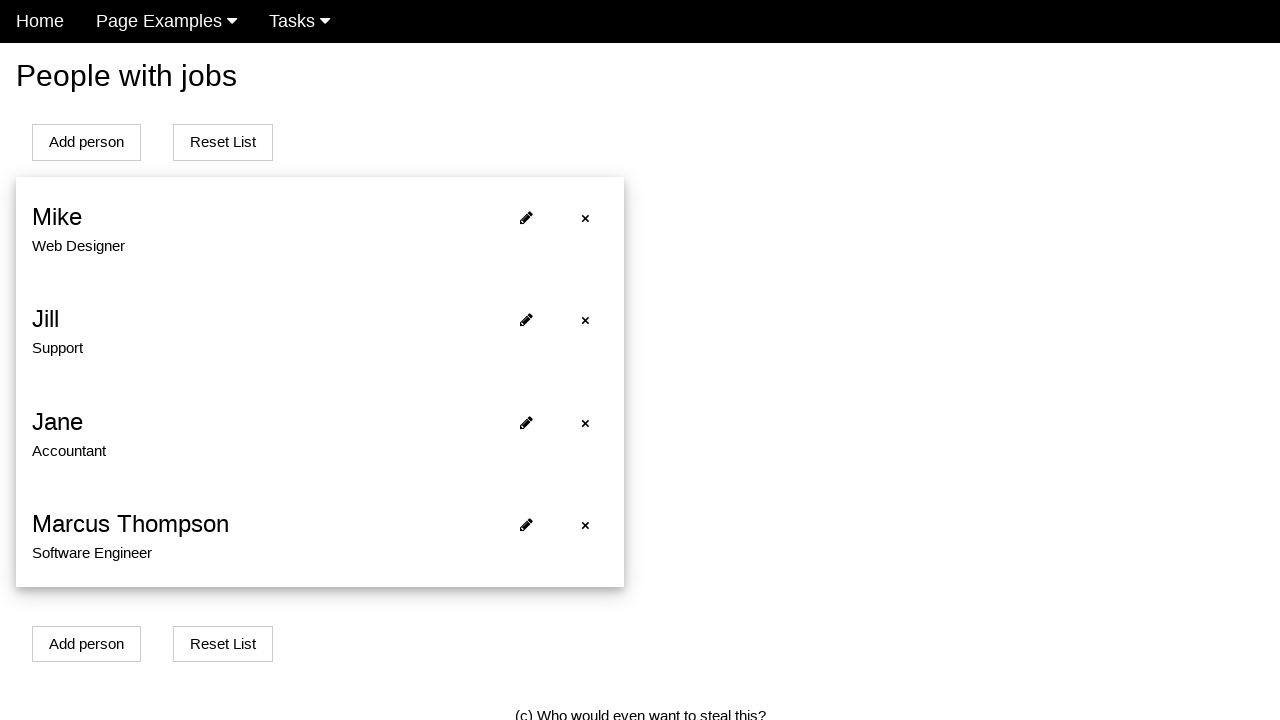

Redirected back to the main people list page
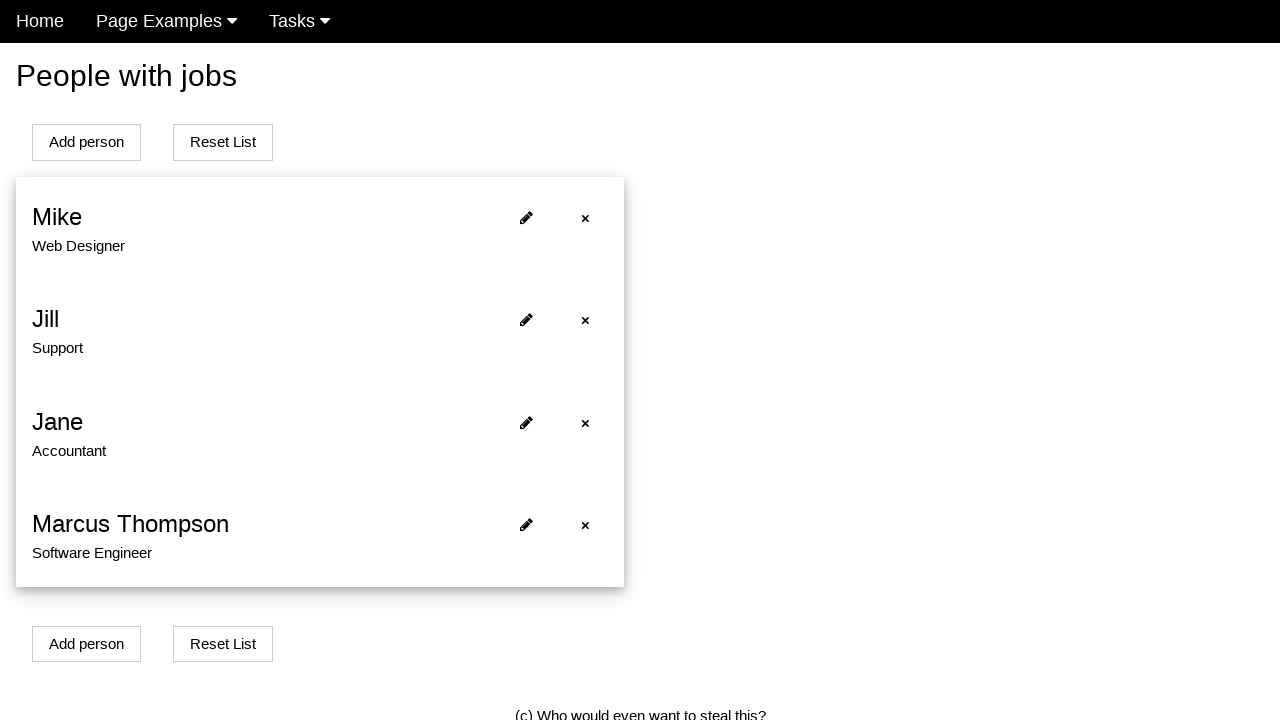

Verified that records are displayed on the main page
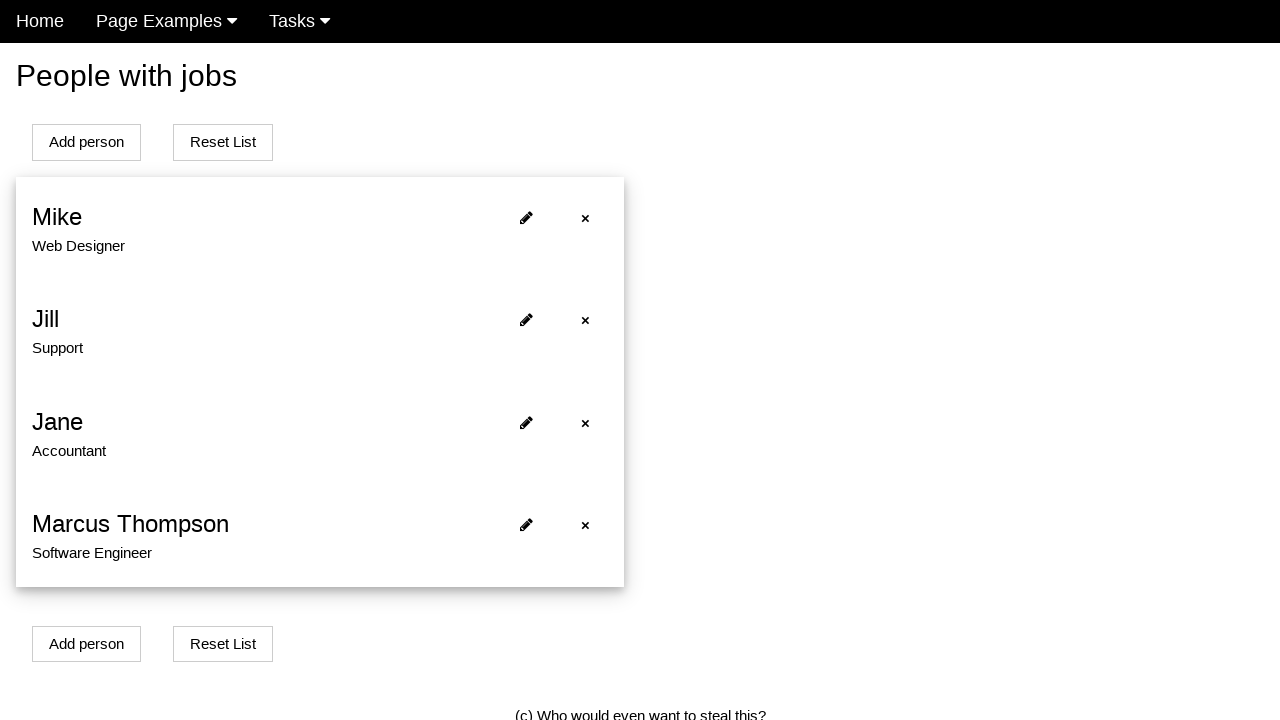

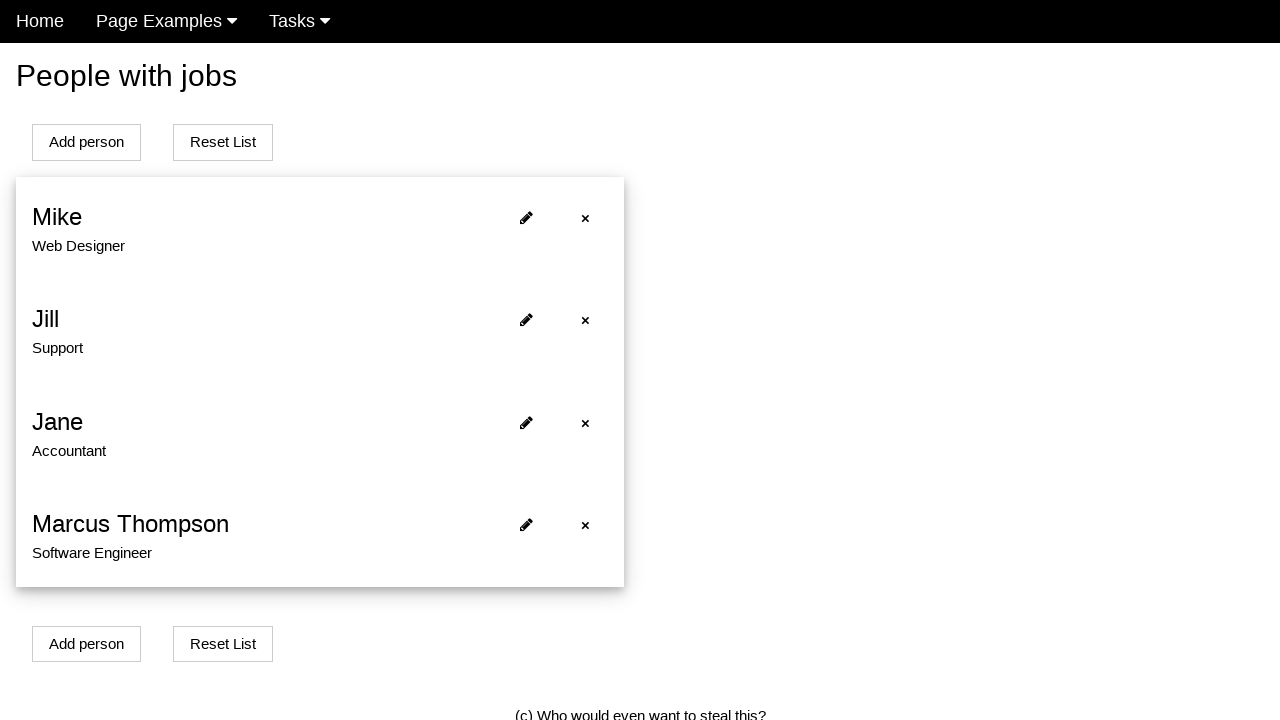